Tests window handling by clicking on the Elemental Selenium link, switching to the newly opened window, and verifying the page heading is visible and contains the expected text.

Starting URL: https://the-internet.herokuapp.com/iframe

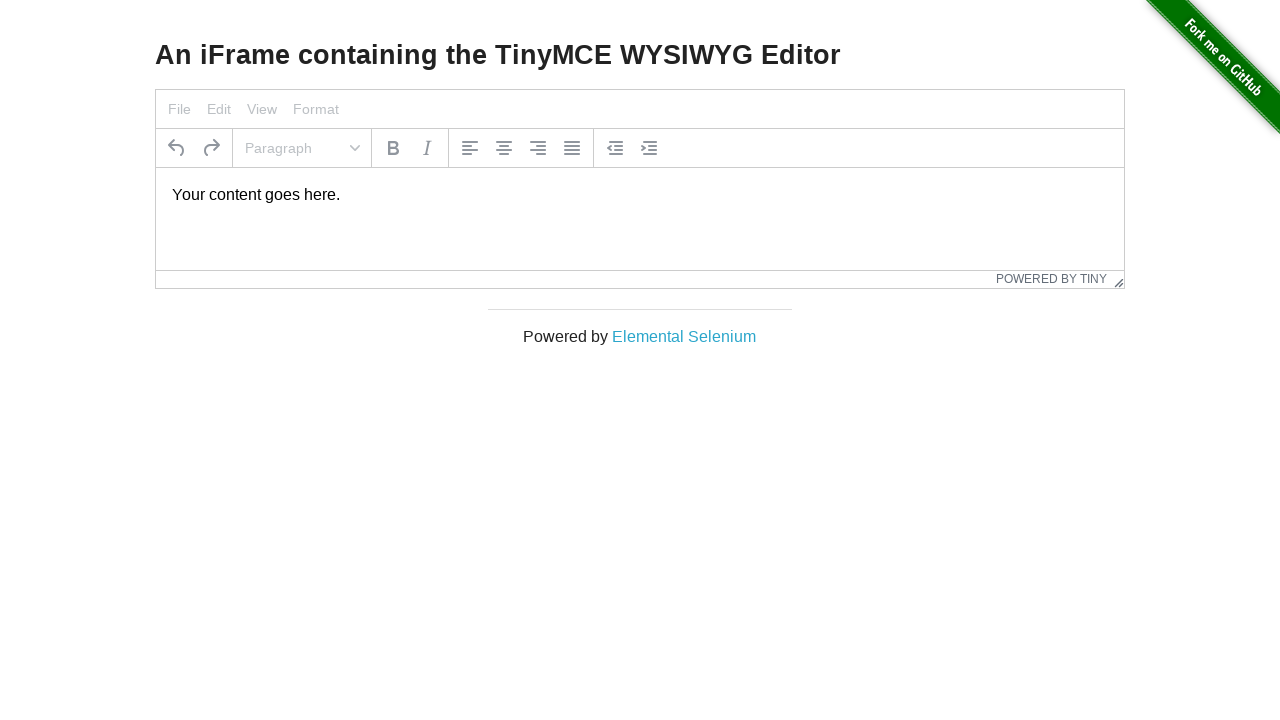

Stored reference to original page
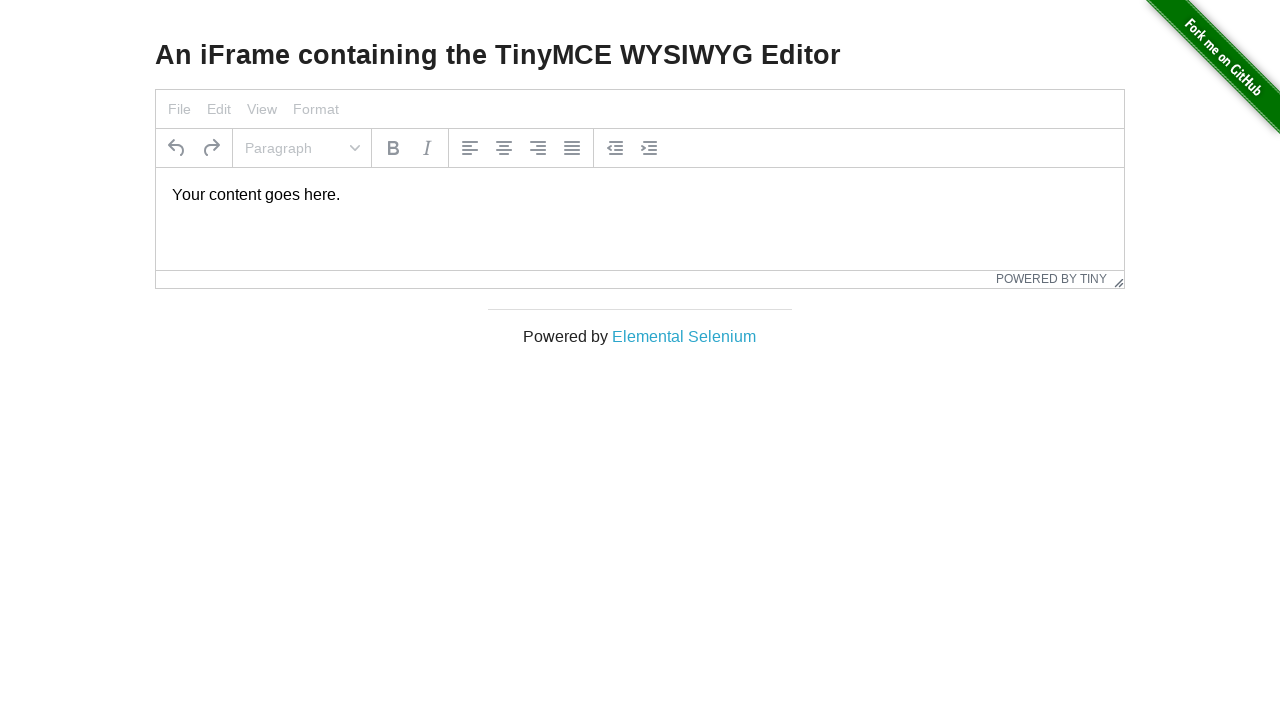

Clicked on Elemental Selenium link to open new window at (684, 336) on text=Elemental Selenium
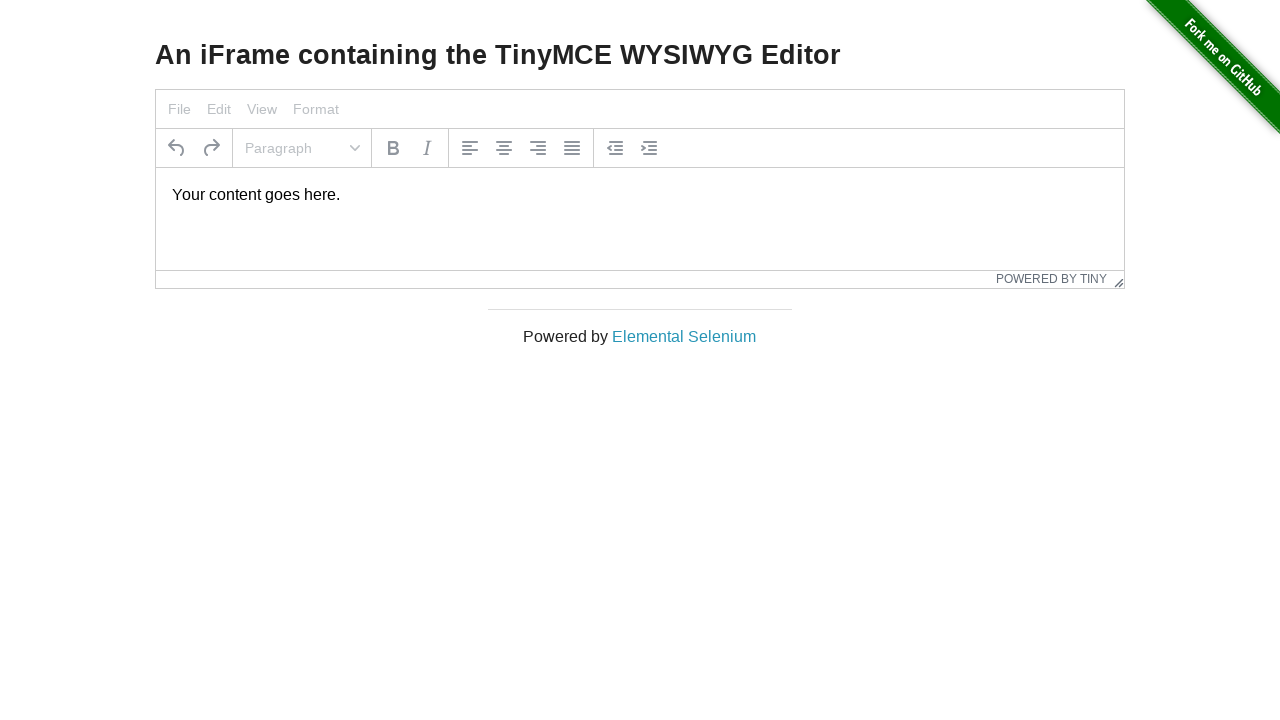

Retrieved the newly opened page/window
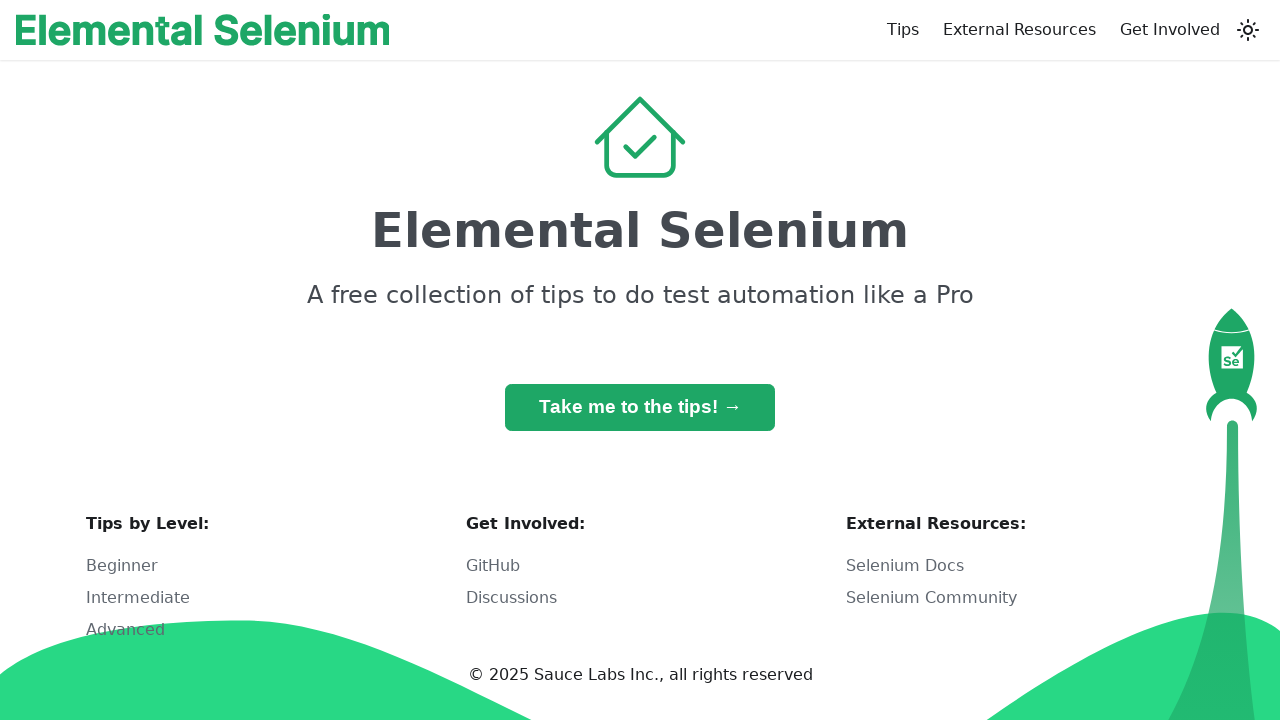

Waited for new page to load completely
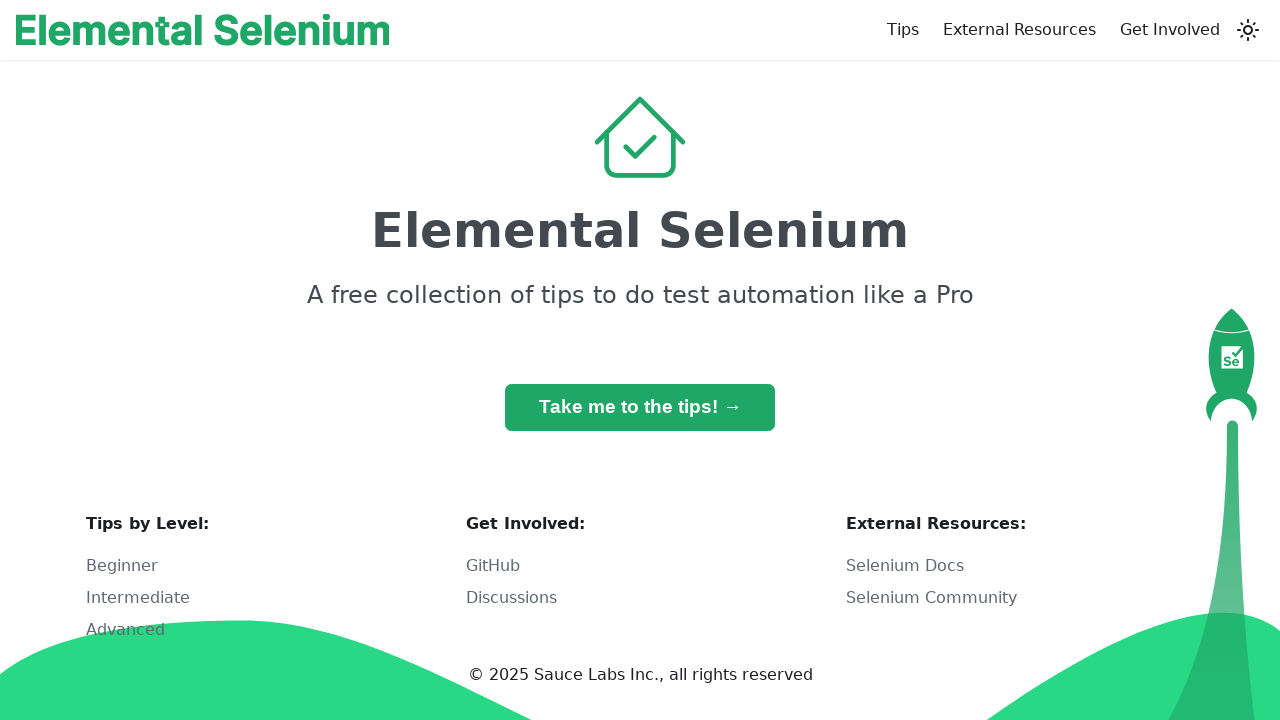

Located h1 heading element and verified it is visible
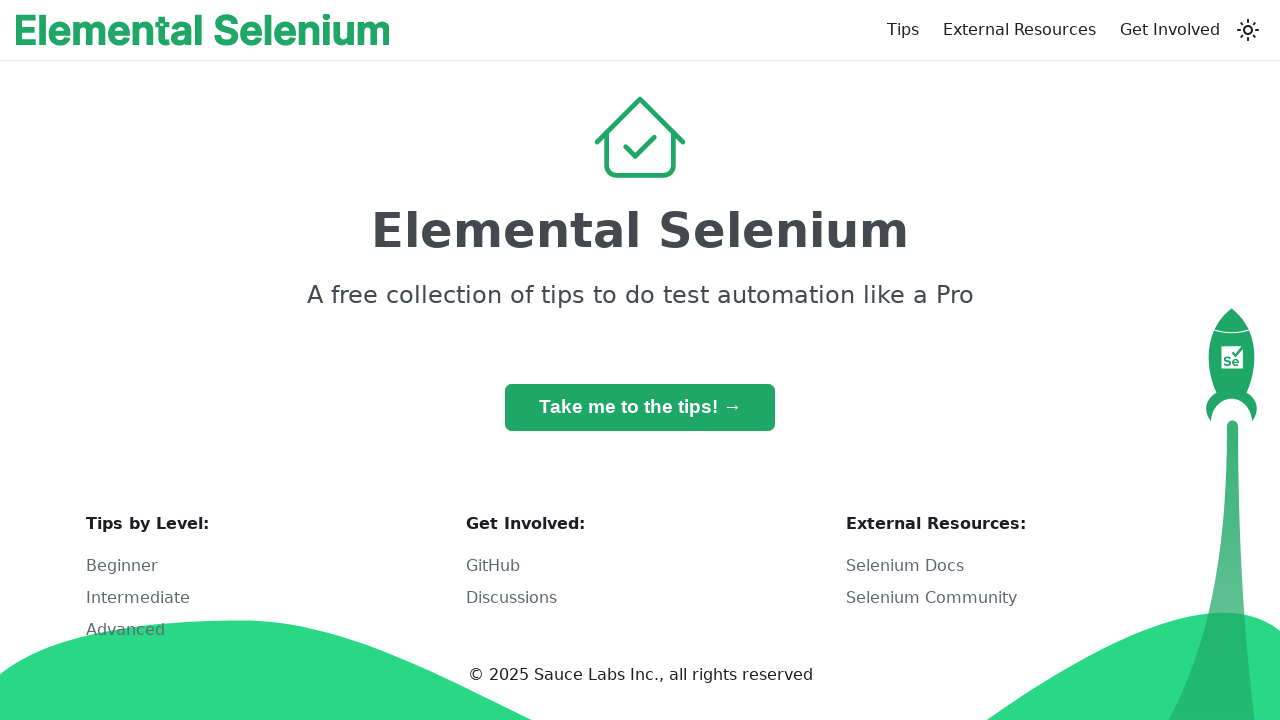

Asserted that heading element is visible
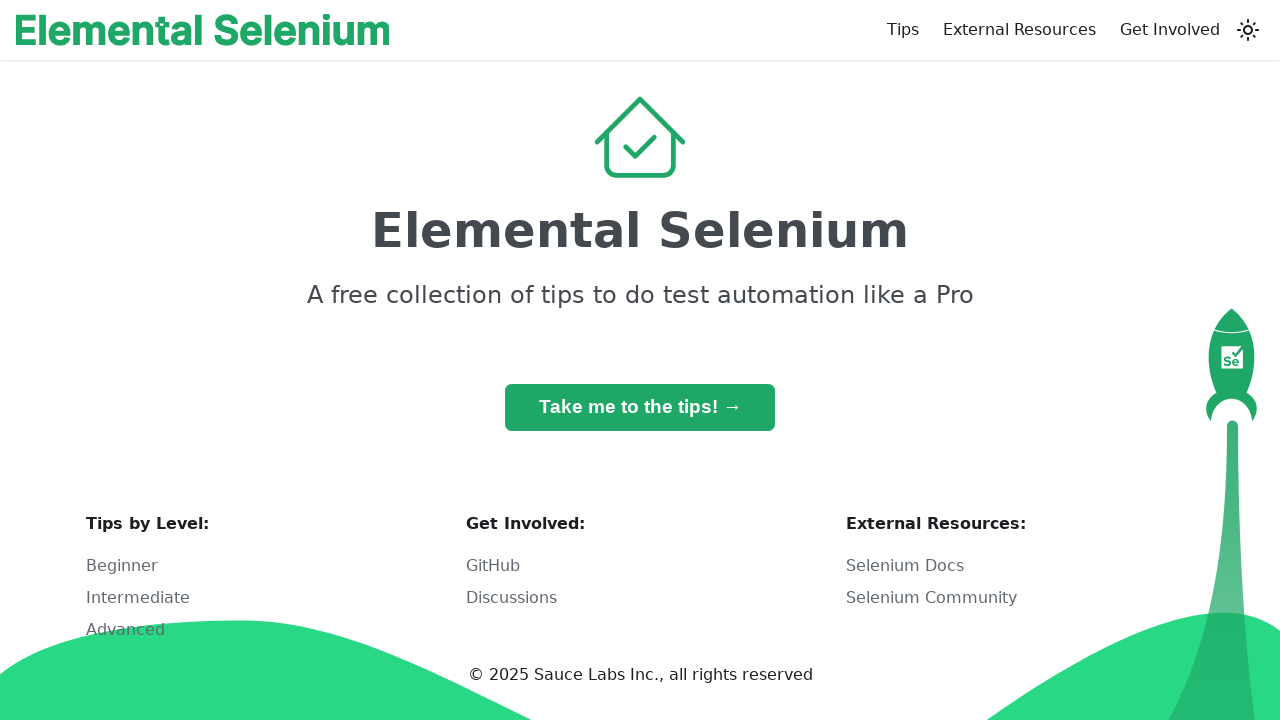

Asserted that heading text is 'Elemental Selenium'
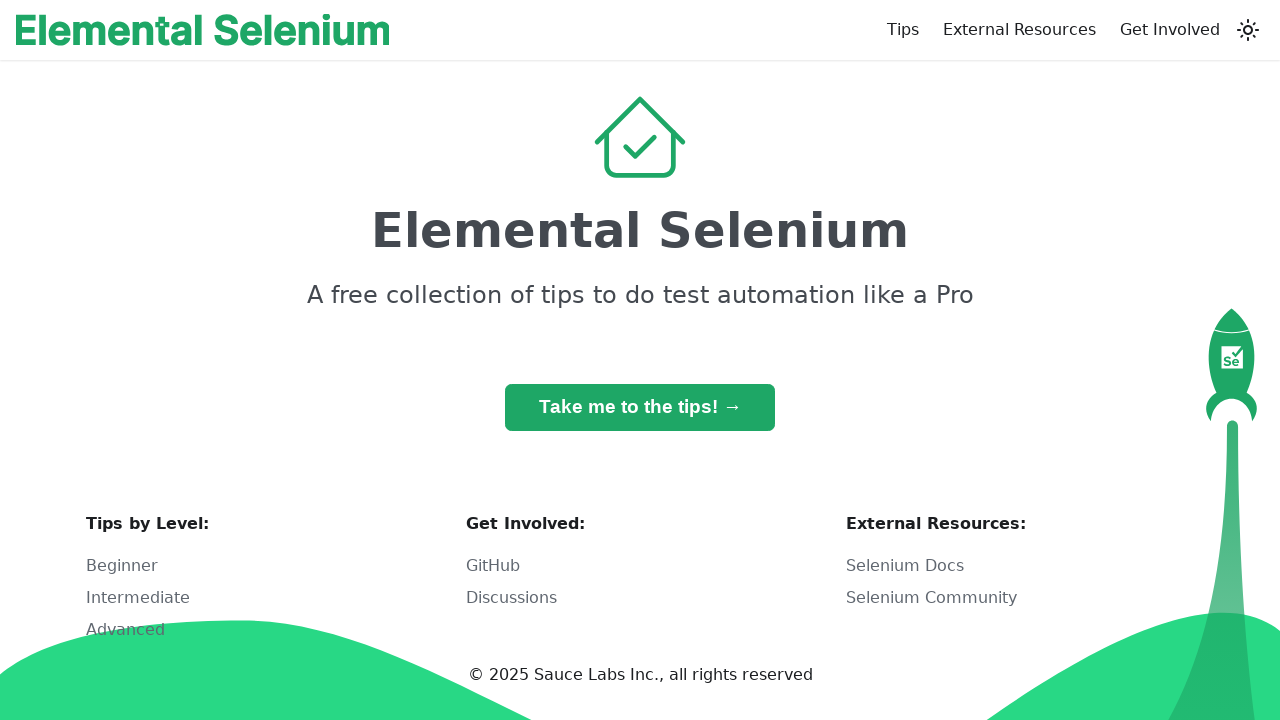

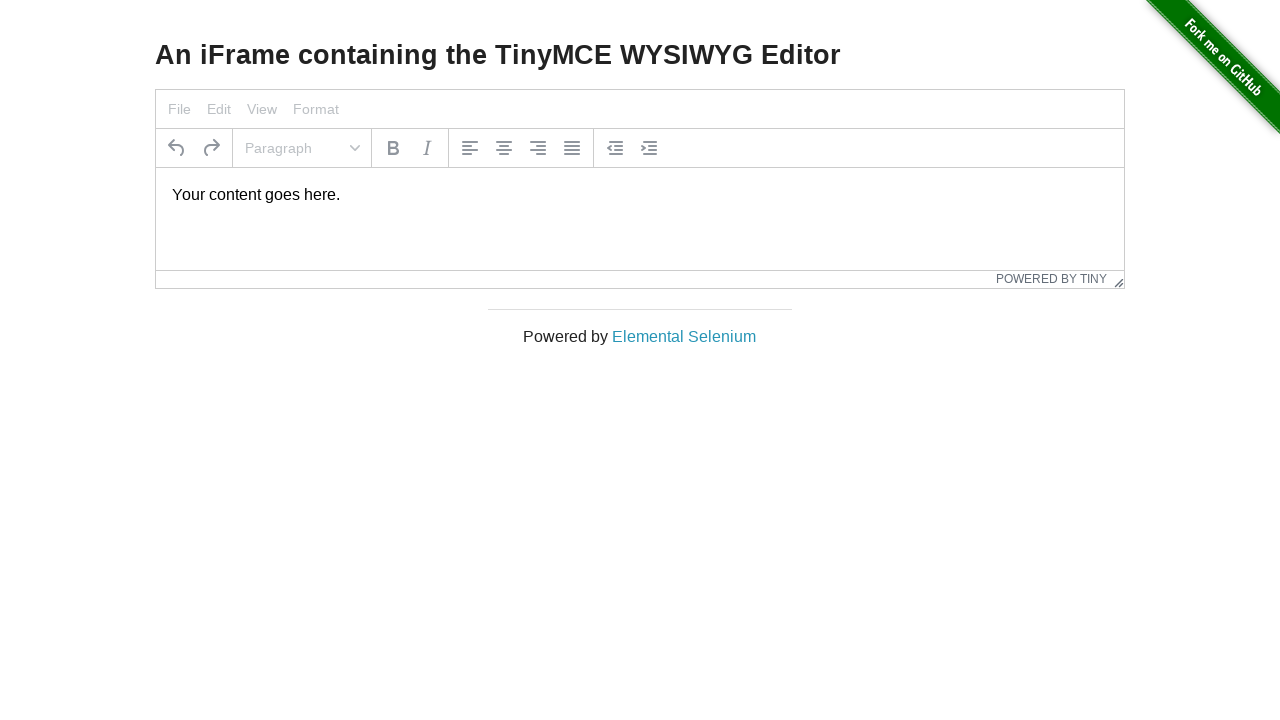